Tests validation error messages on the reset password page by clicking submit buttons without filling required fields and verifying error messages appear.

Starting URL: https://voice-korea.dev.biyard.co/en/reset-password

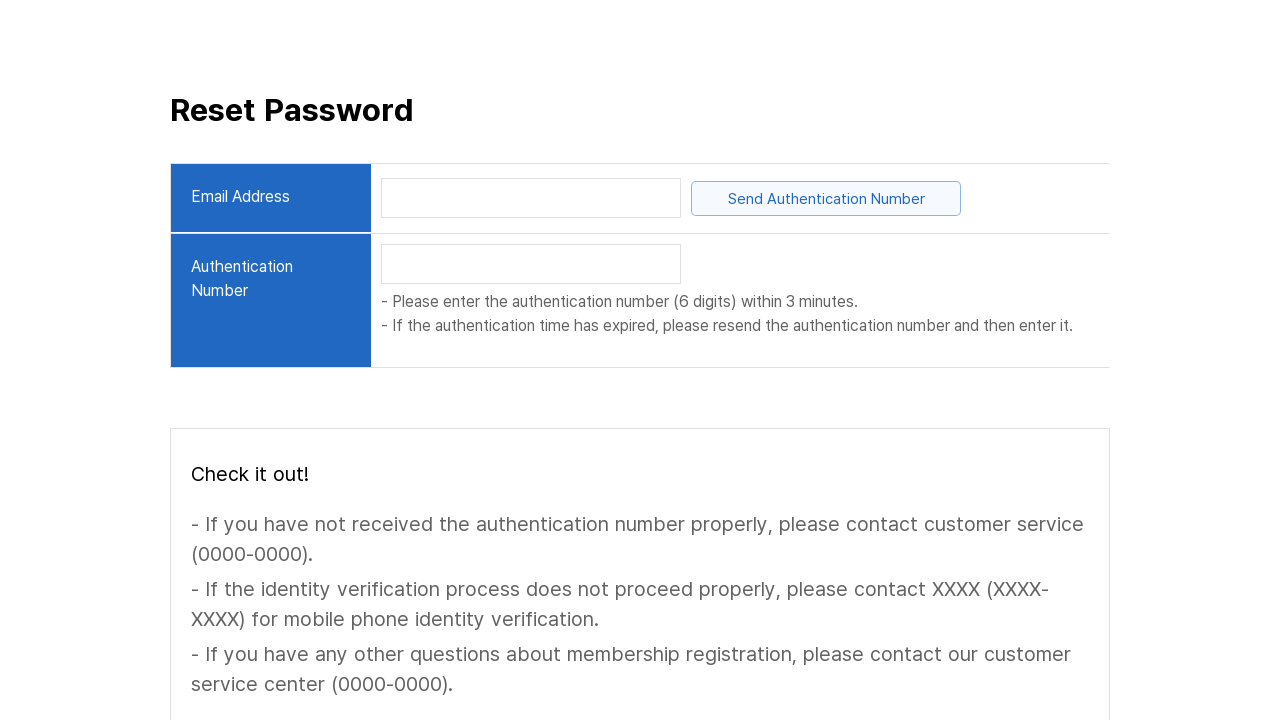

Waited for 'Send Authentication Number' button to be visible
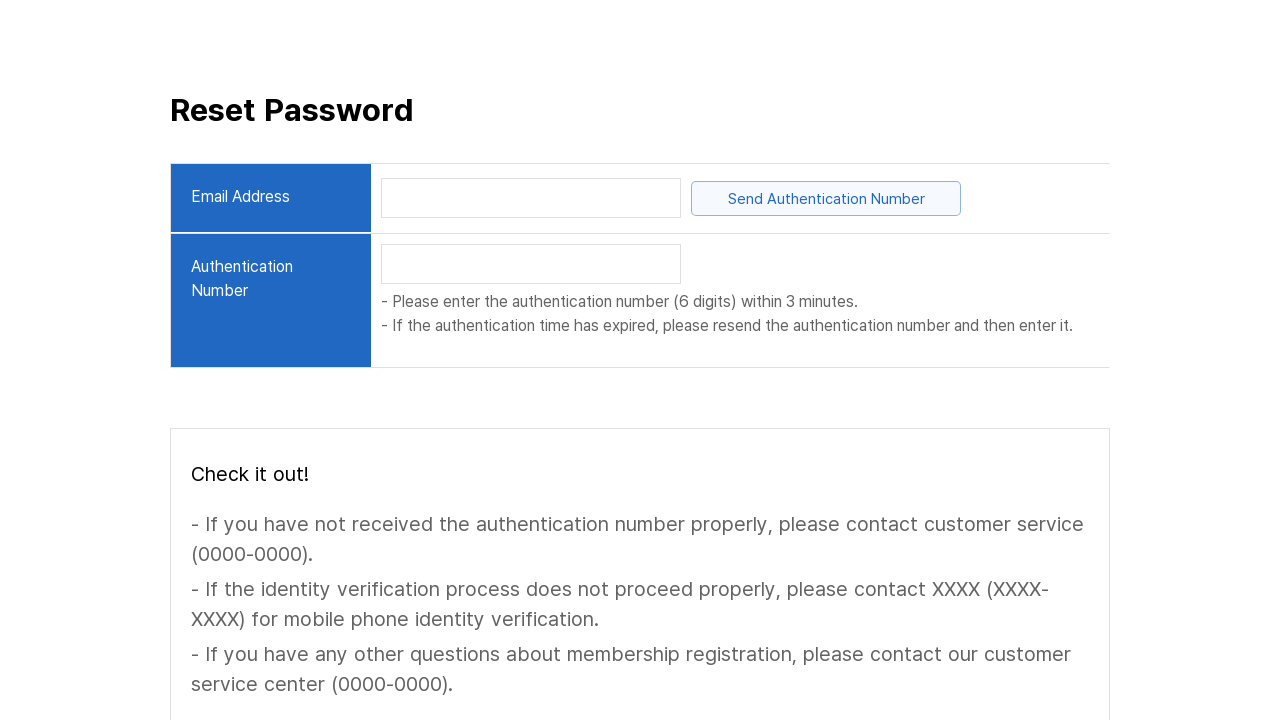

Clicked 'Send Authentication Number' button without entering email at (826, 198) on internal:text="Send Authentication Number"i
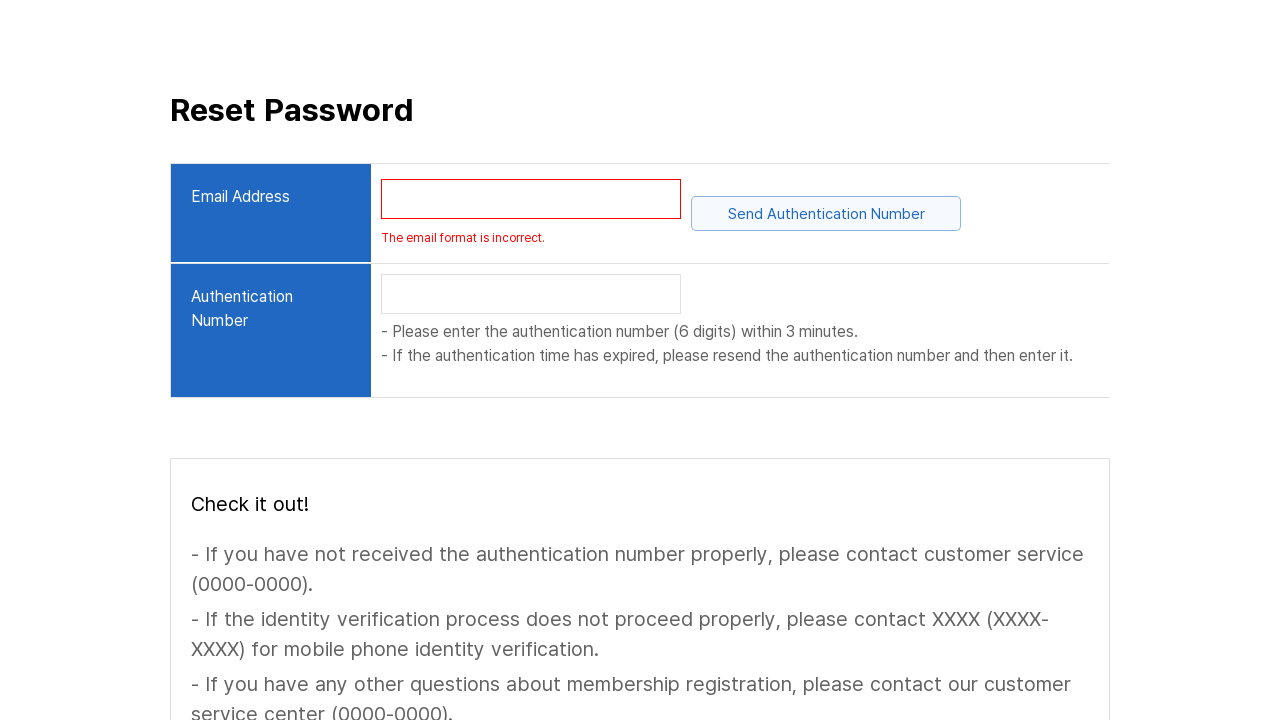

Verified email format error message 'The email format is incorrect.' is displayed
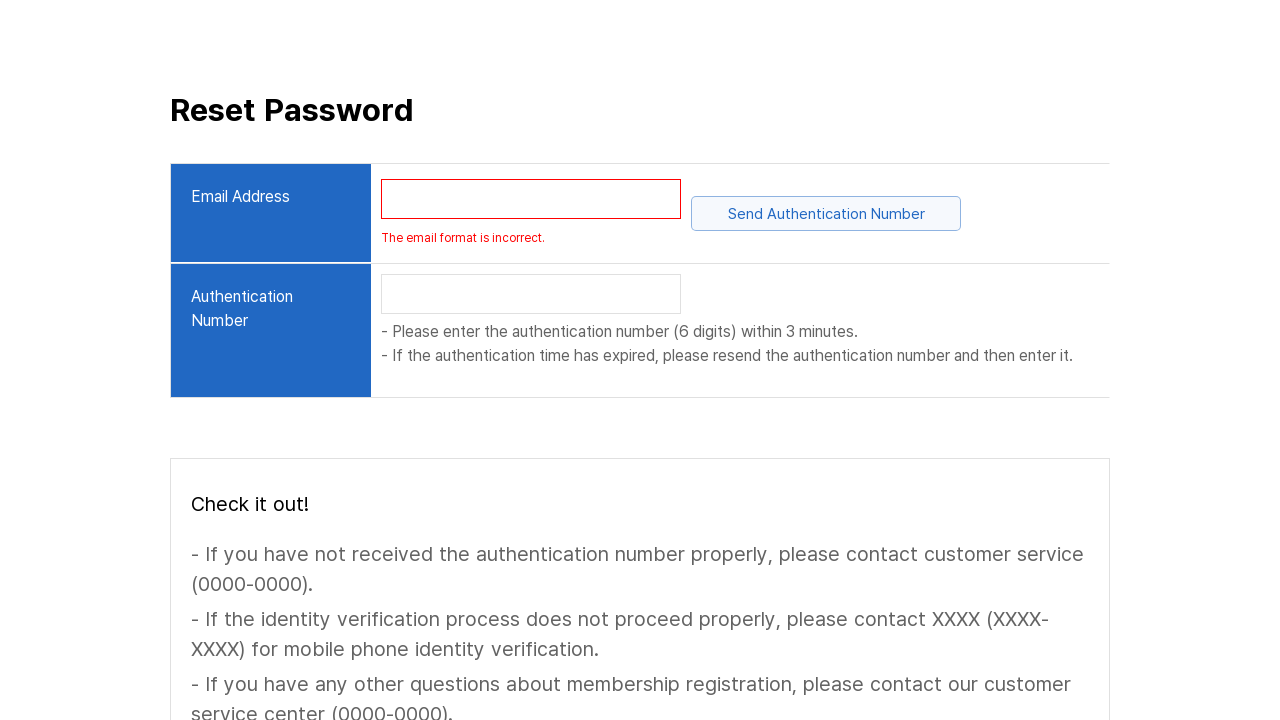

Waited for second 'Reset Password' button to be visible
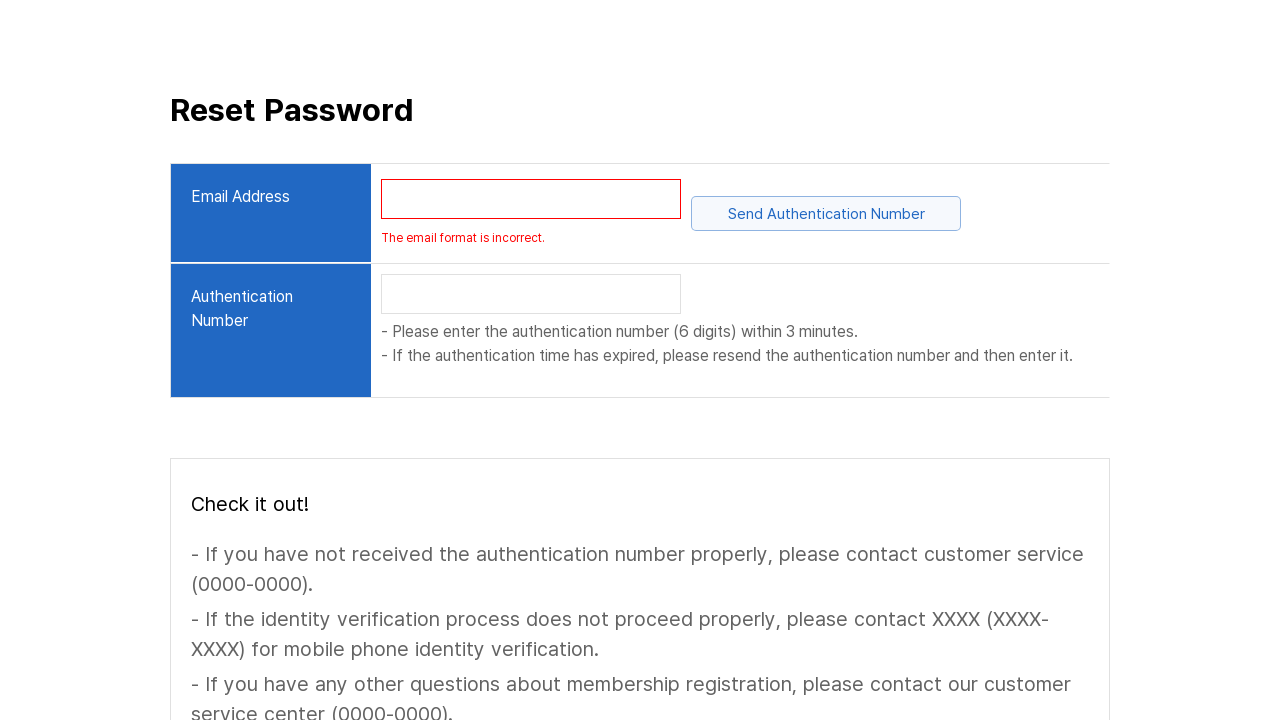

Clicked 'Reset Password' button without filling authentication number at (960, 605) on internal:text="Reset Password"i >> nth=1
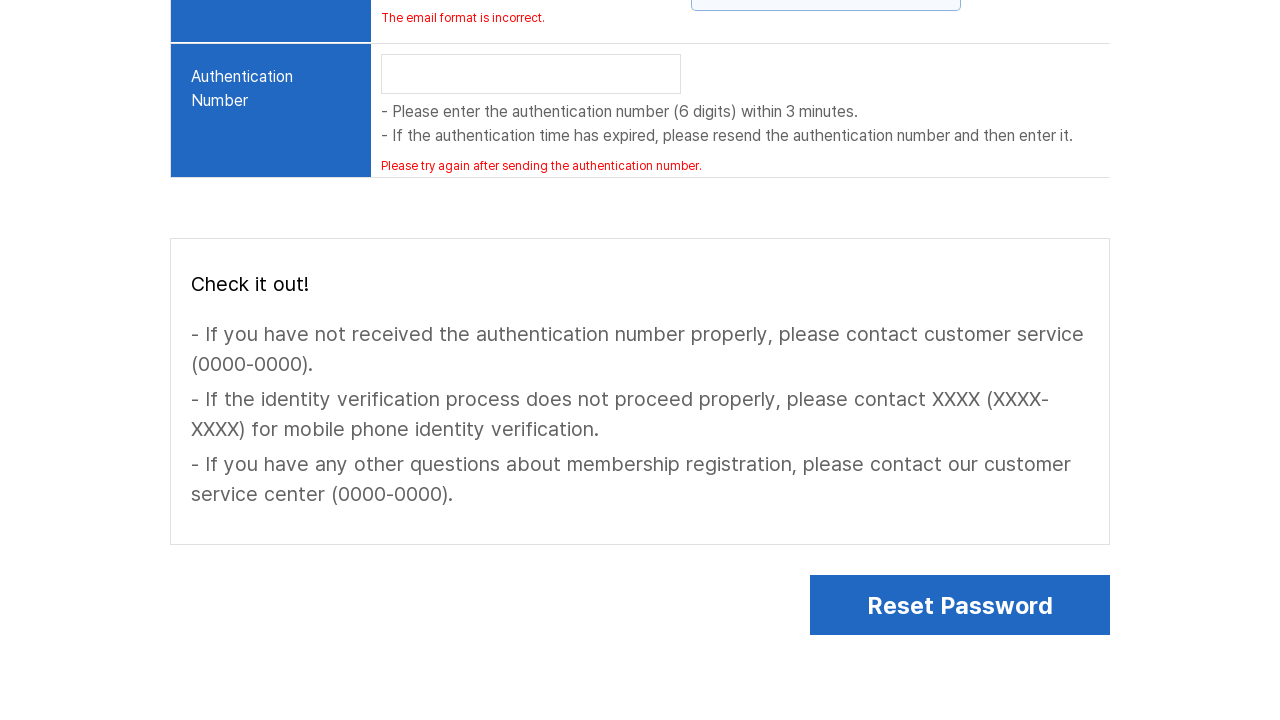

Verified email format error message 'The email format is incorrect.' is still displayed
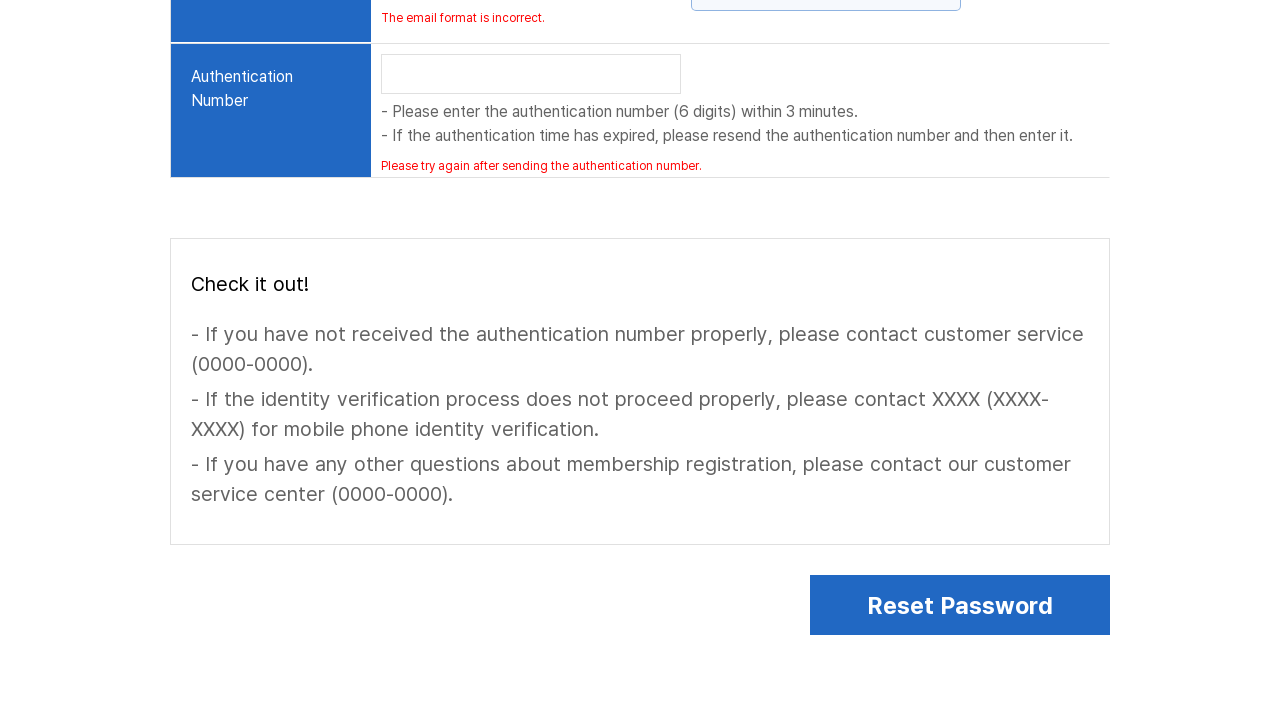

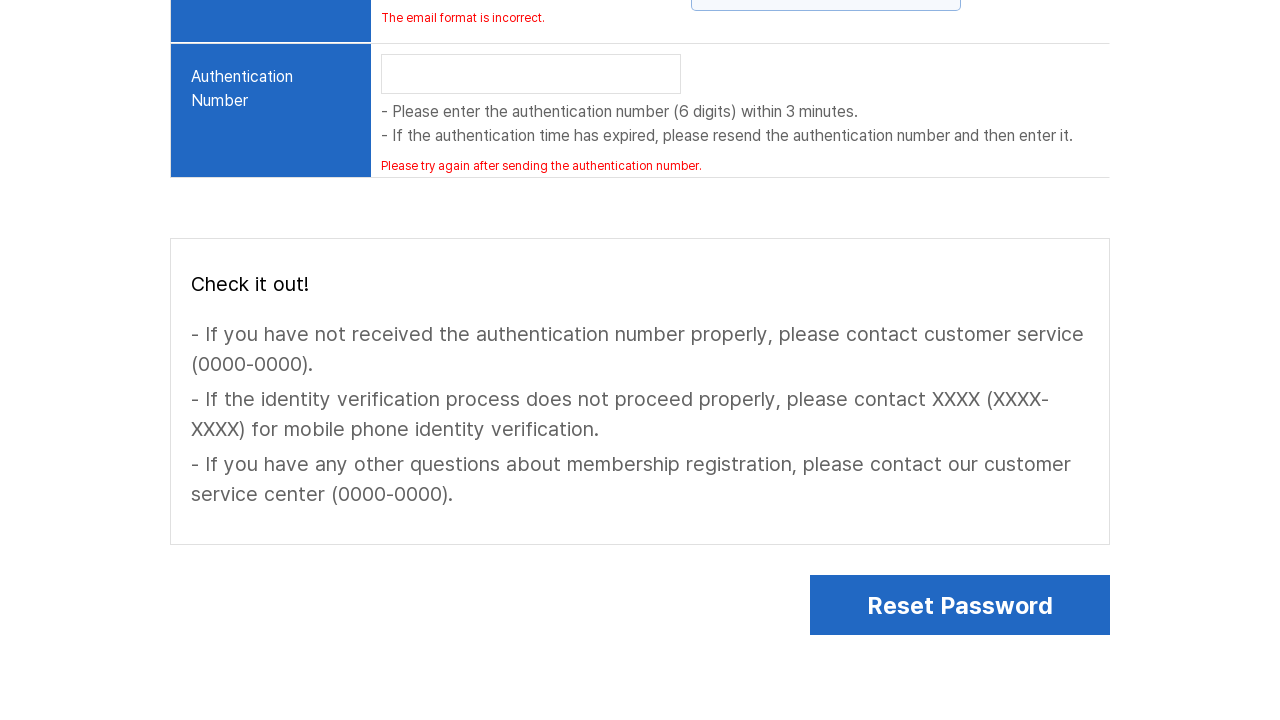